Navigates to Gmail homepage. The test only loads the page without performing any additional actions.

Starting URL: http://gmail.com

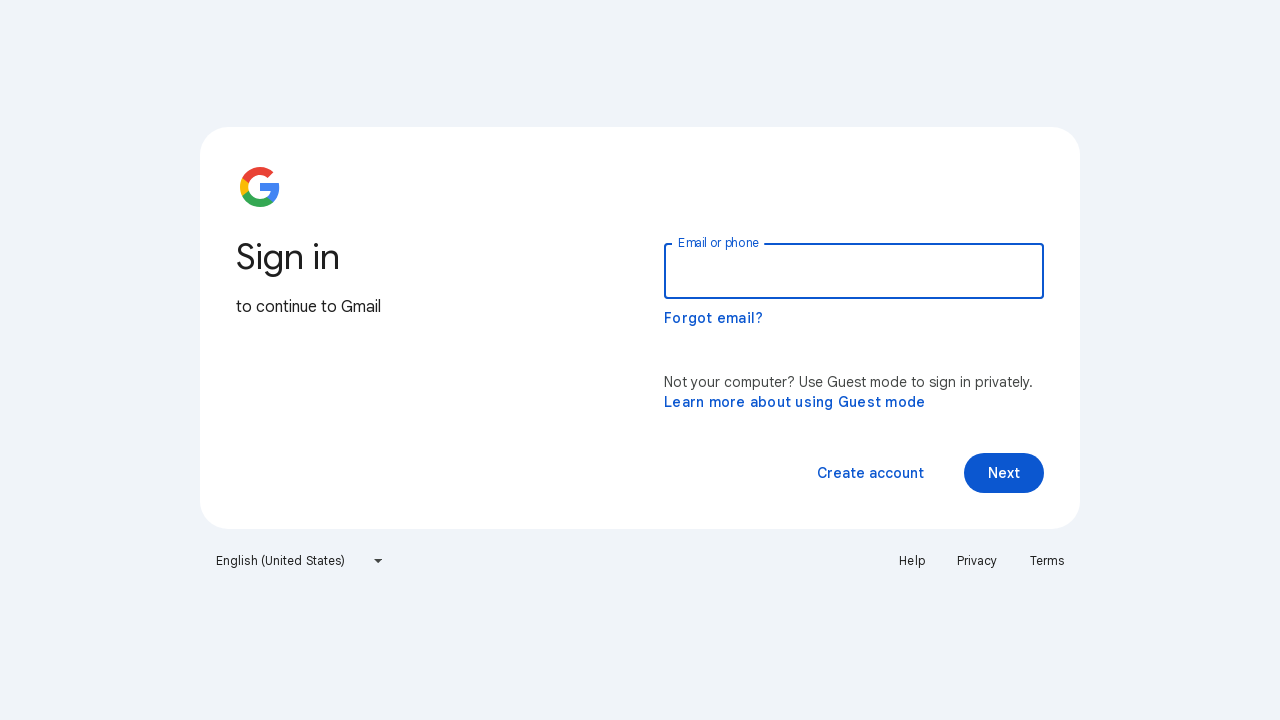

Navigated to Gmail homepage at http://gmail.com
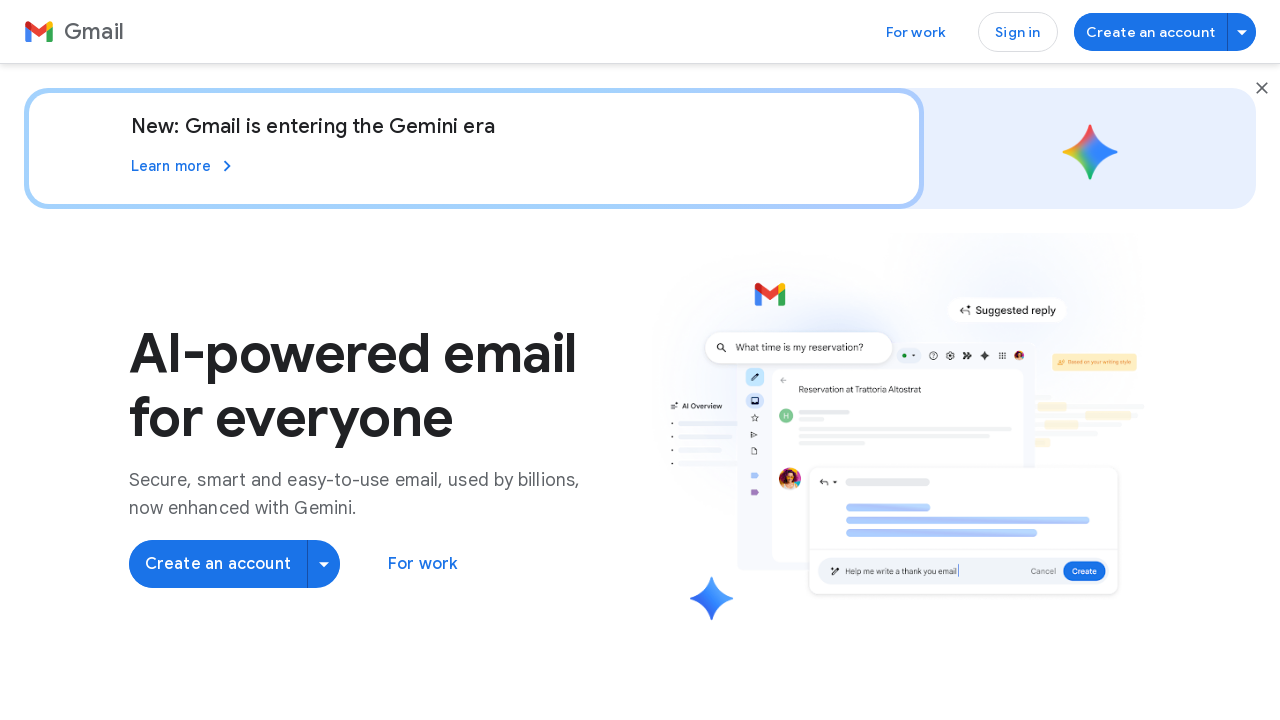

Gmail homepage fully loaded (DOM content ready)
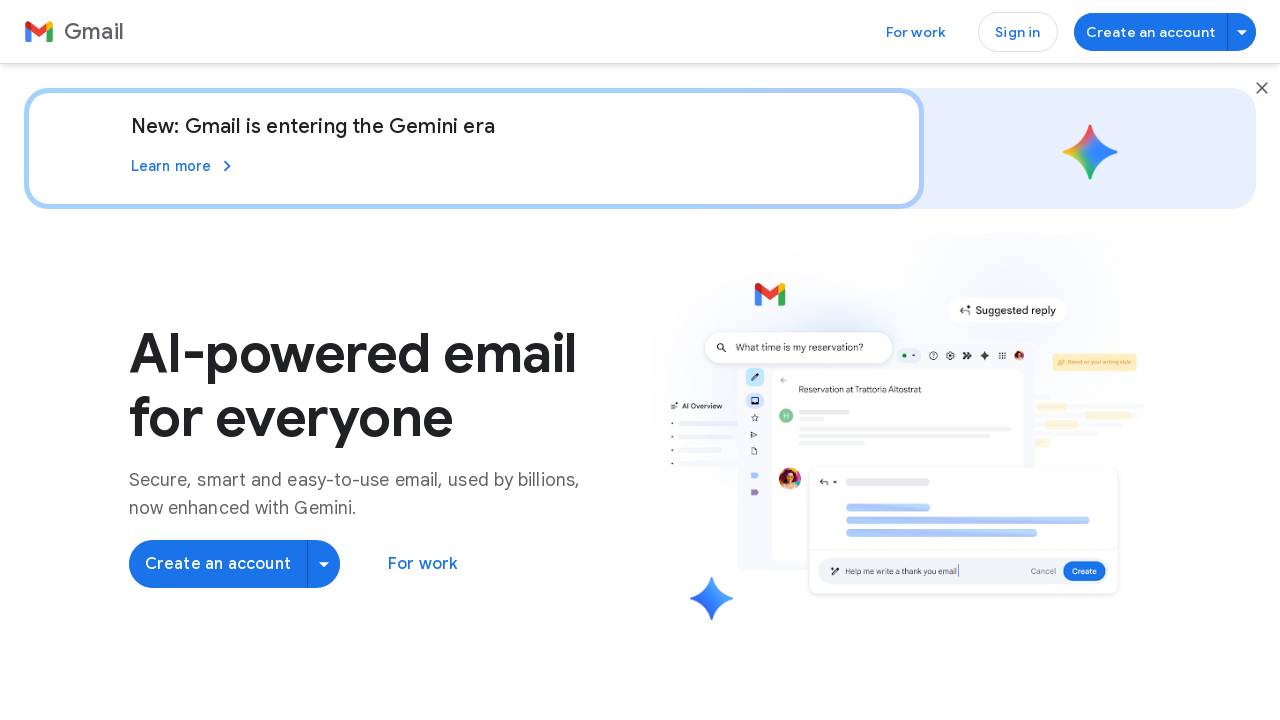

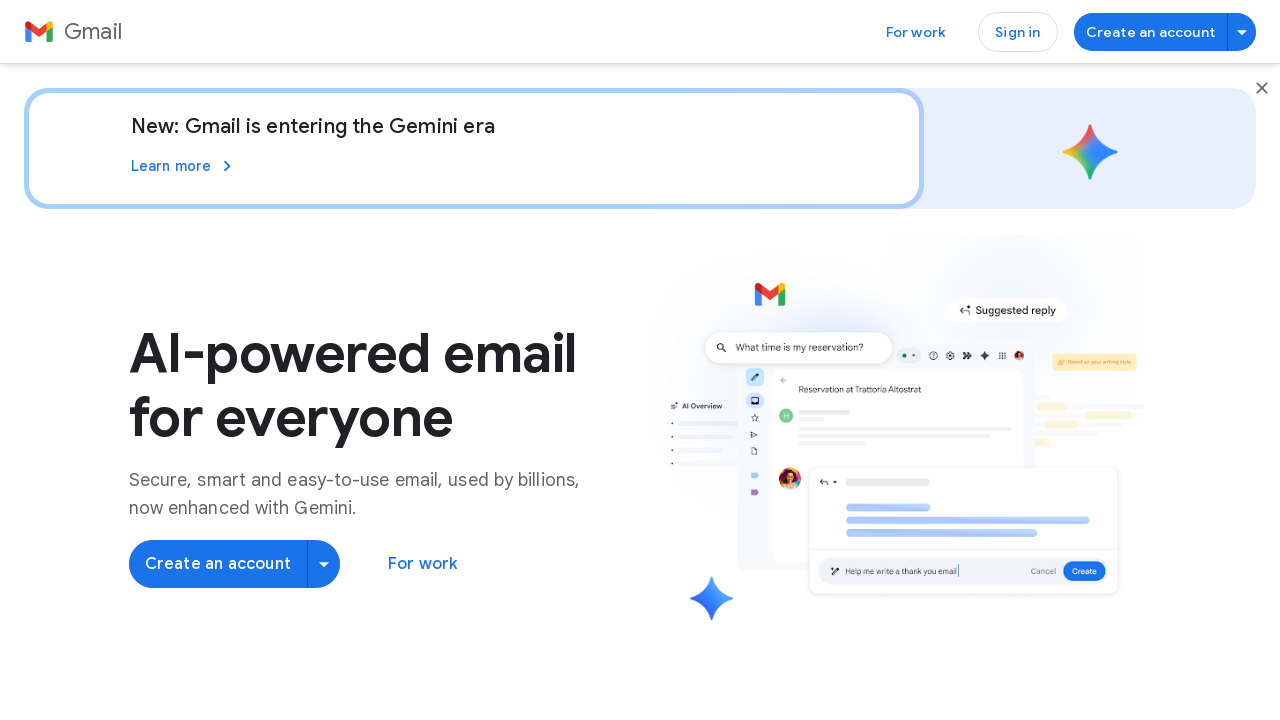